Tests relative locator functionality by finding and clicking a button that is positioned above another button with class "alert"

Starting URL: https://the-internet.herokuapp.com/challenging_dom

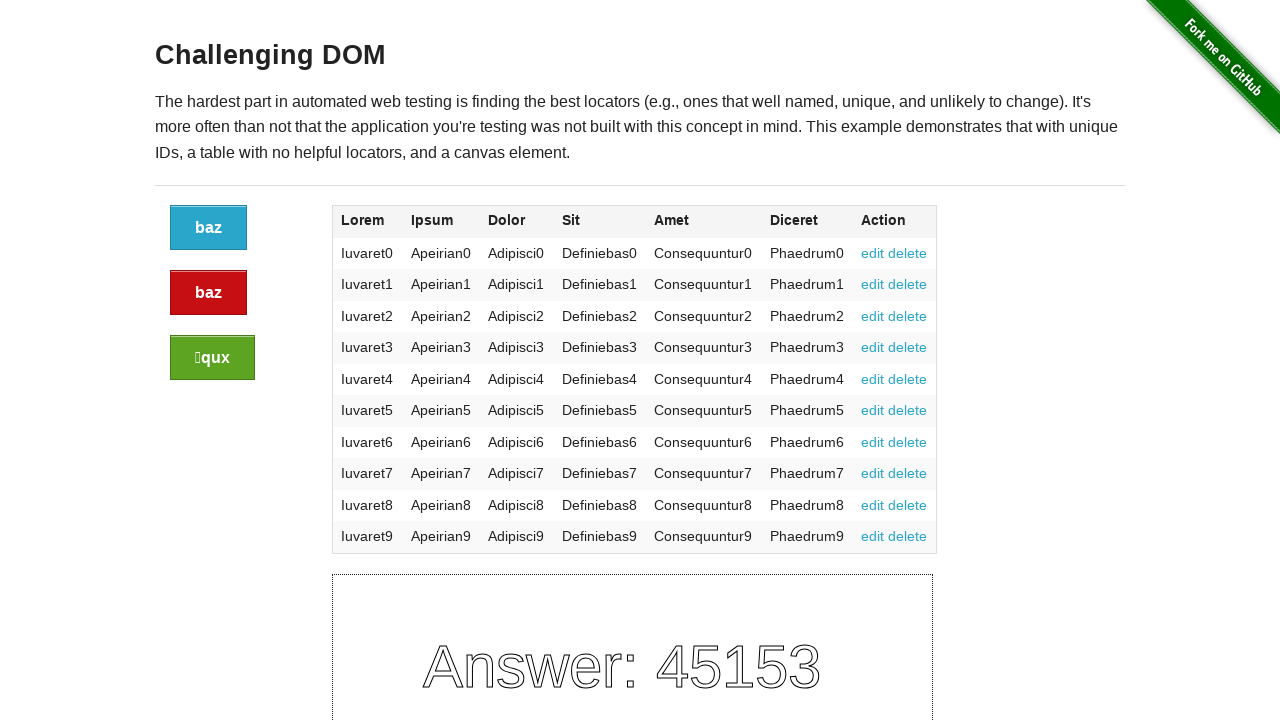

Navigated to challenging DOM page
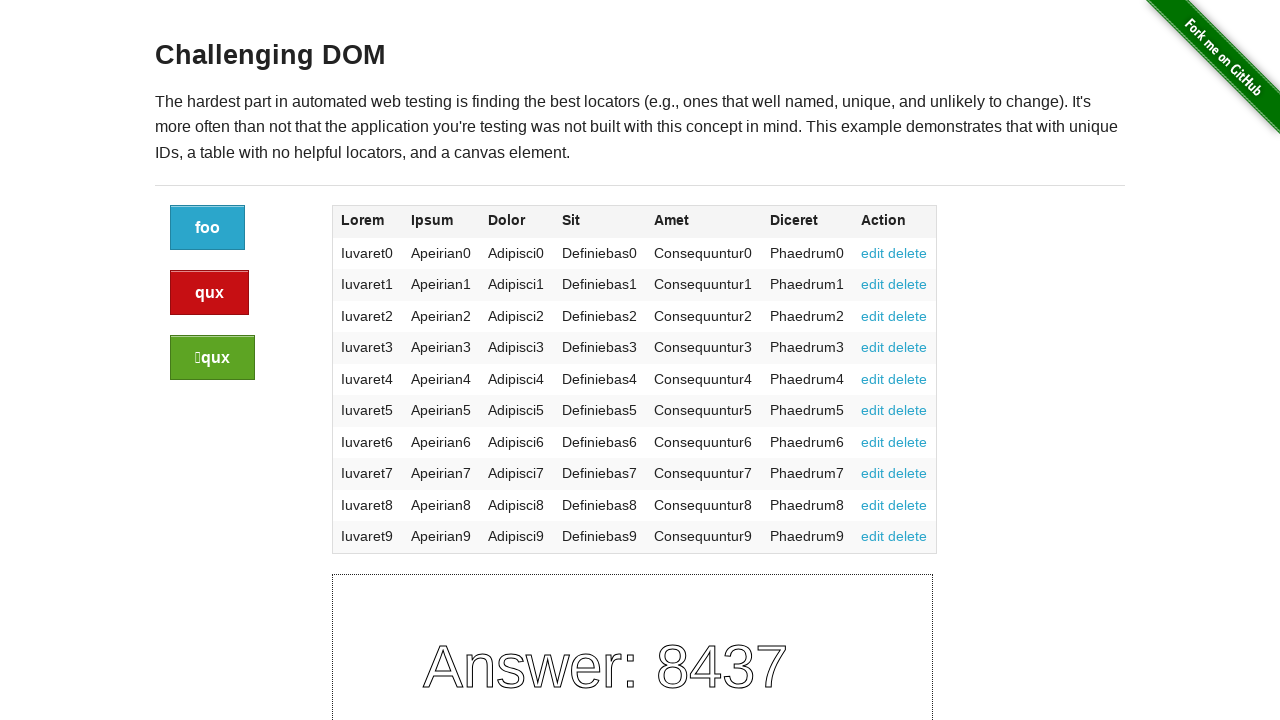

Located all buttons with class 'button'
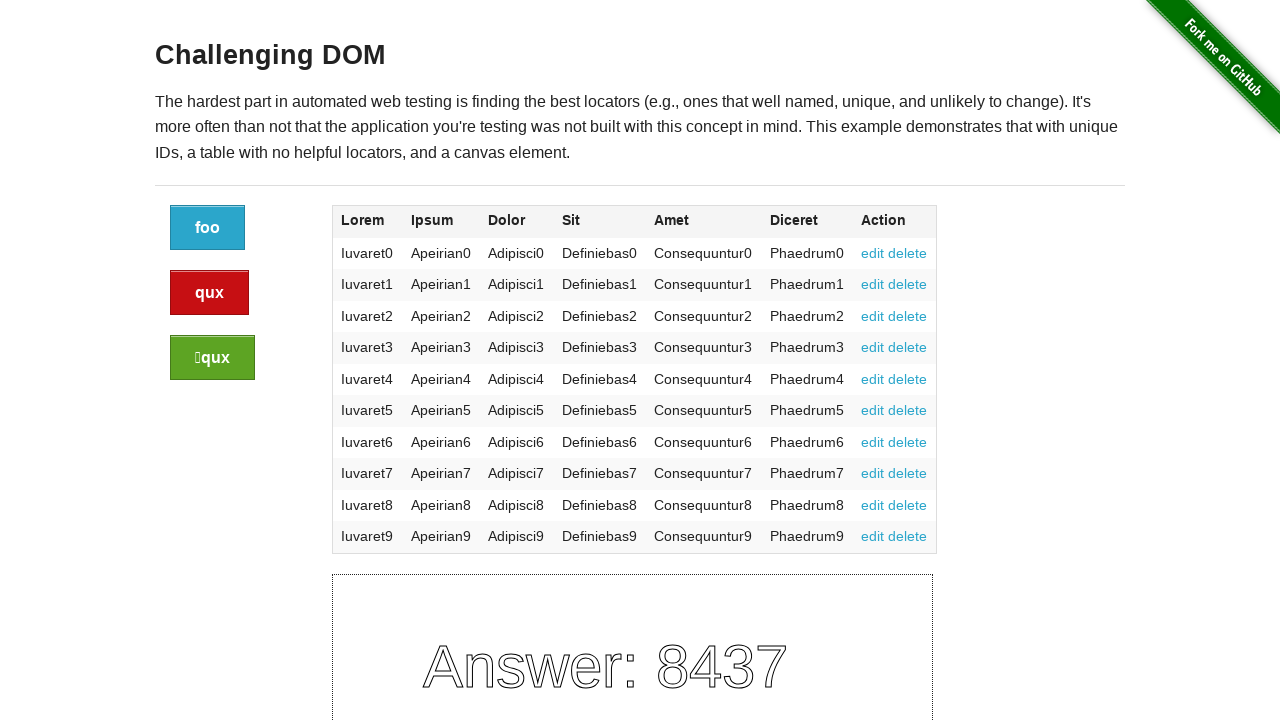

Located alert button with class 'button alert'
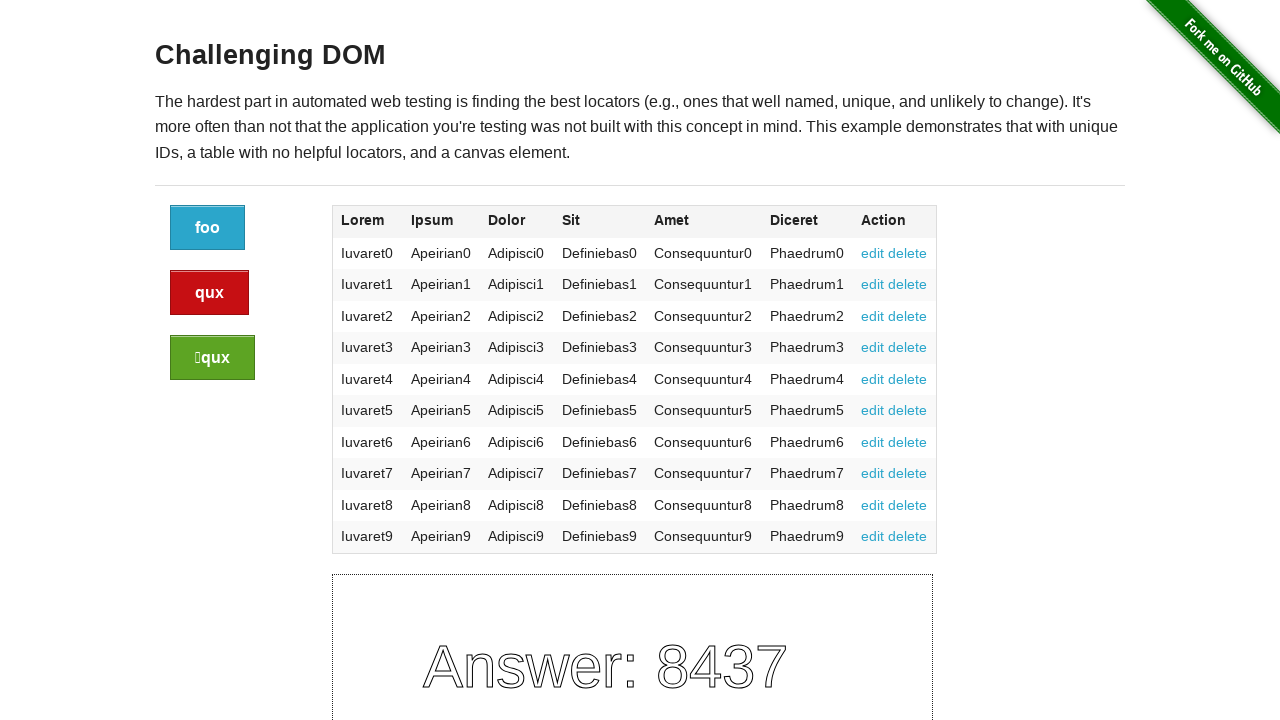

Retrieved bounding box of alert button
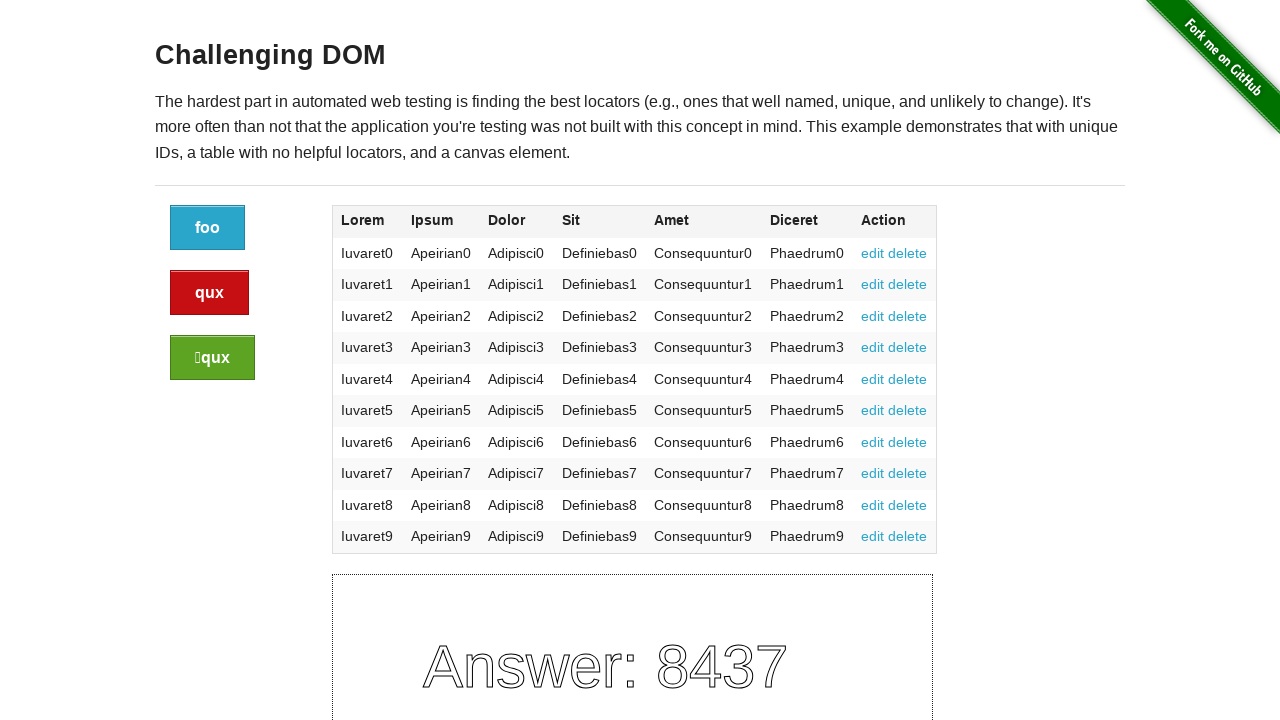

Retrieved bounding box of current button in loop
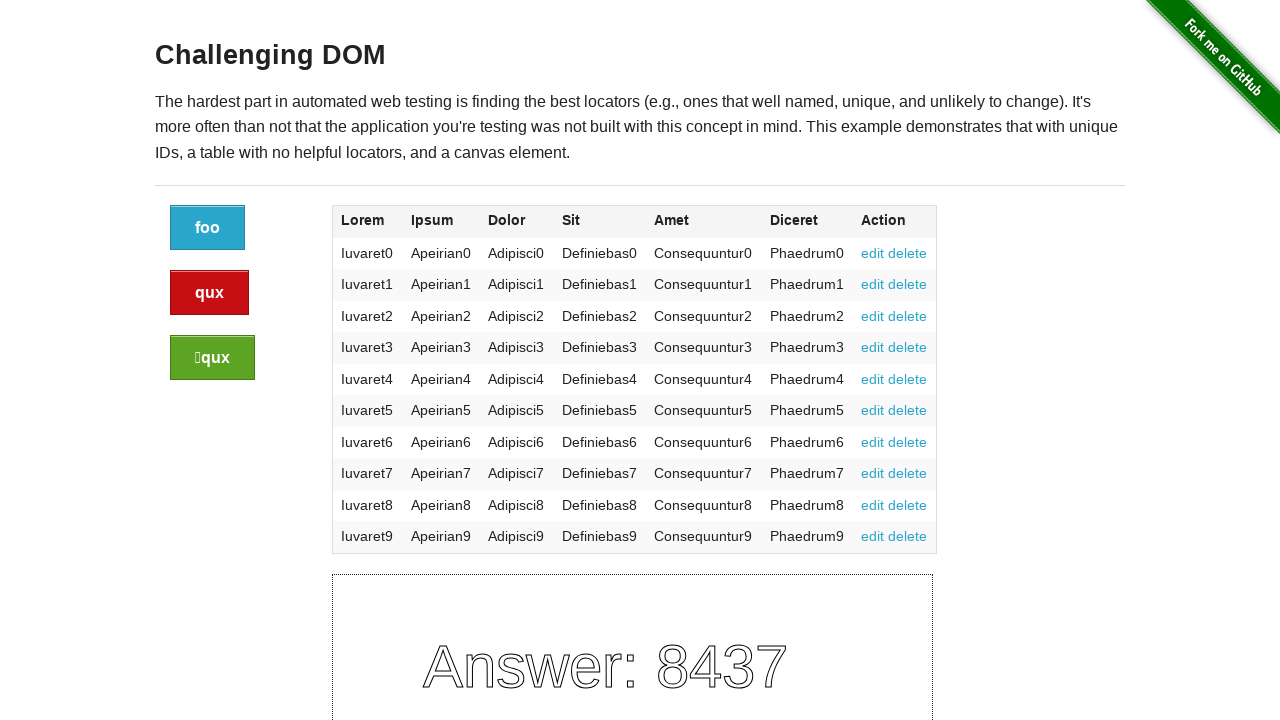

Clicked button positioned above alert button using relative locator logic at (208, 228) on .button >> nth=0
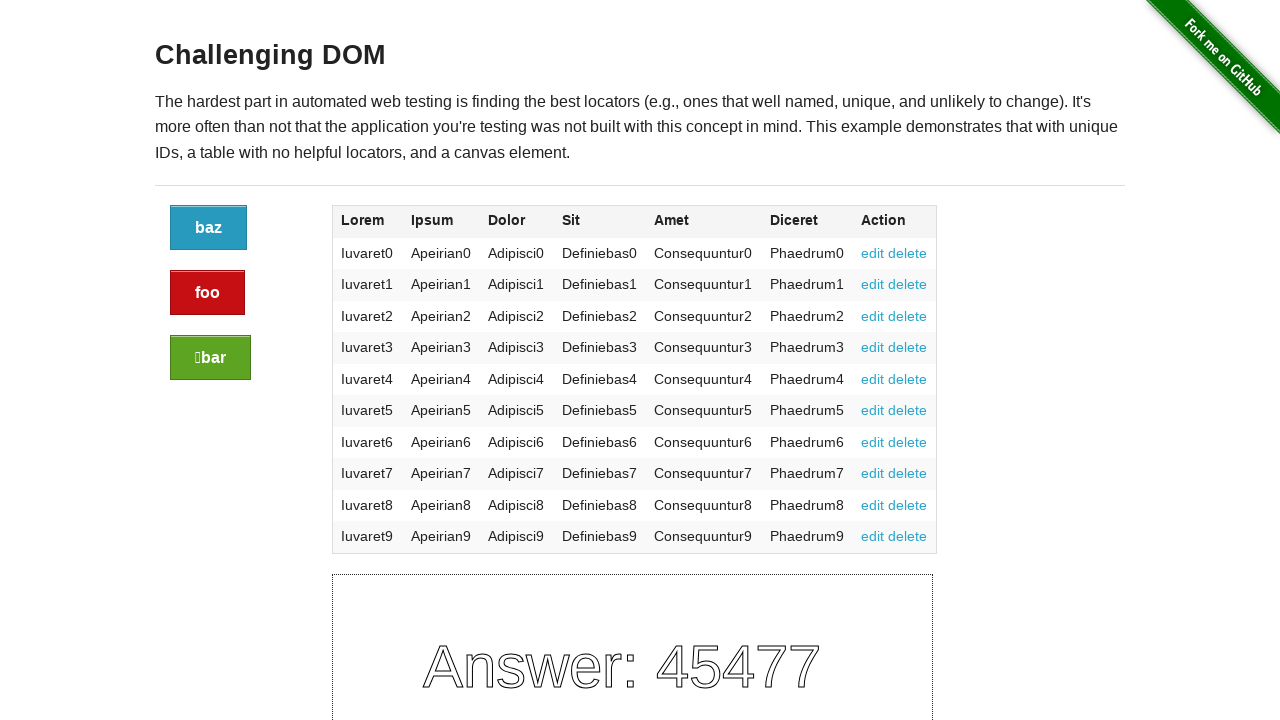

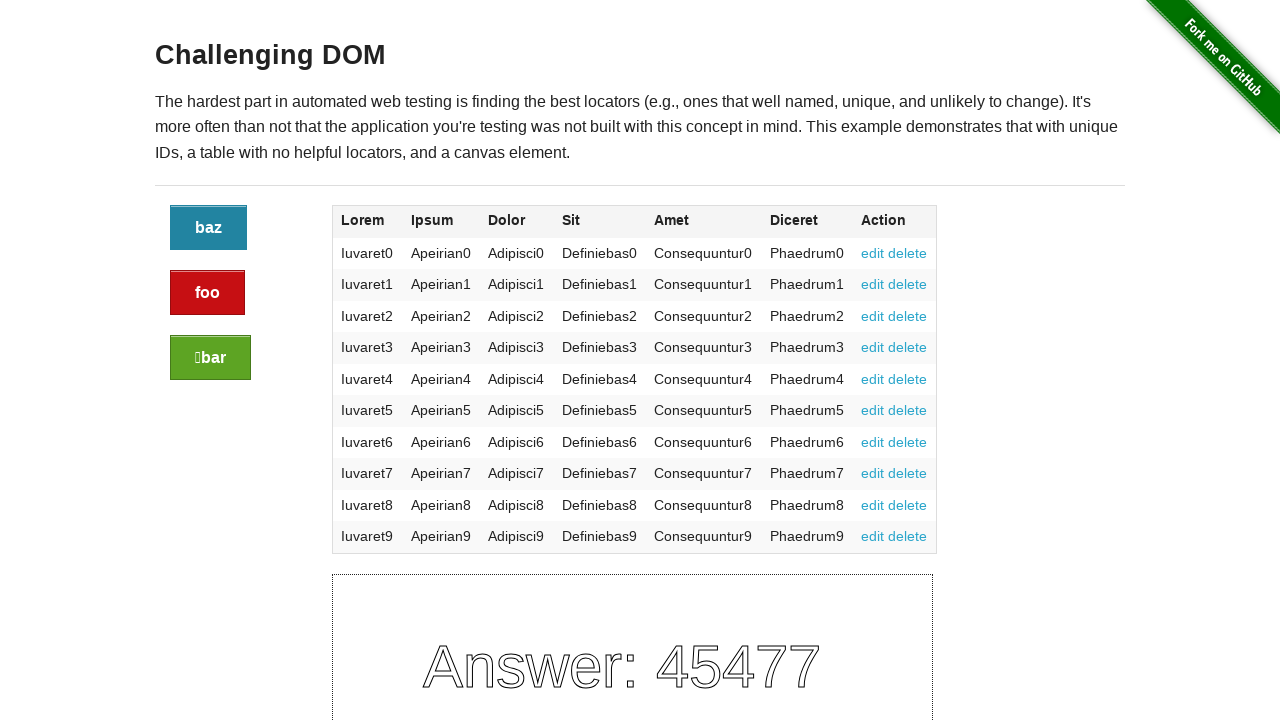